Tests JavaScript alert handling by clicking a confirm button to trigger an alert dialog and then dismissing it

Starting URL: https://demoqa.com/alerts

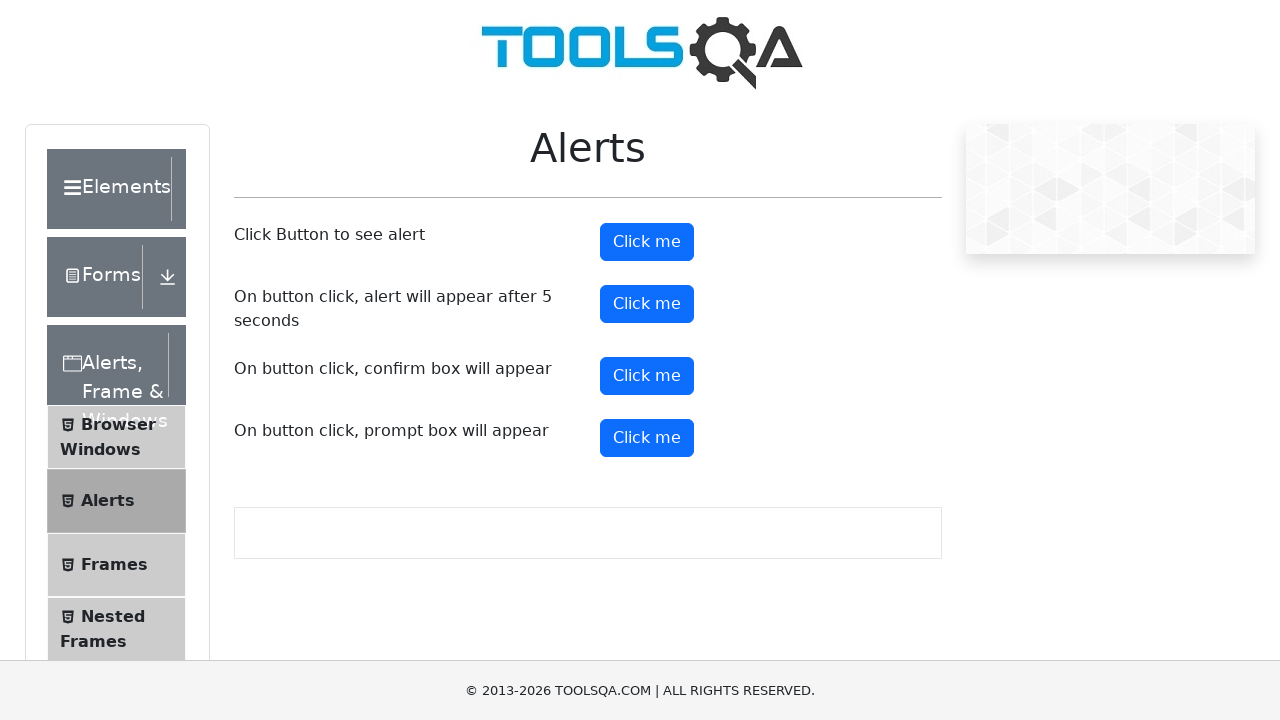

Clicked confirm button to trigger alert dialog at (647, 376) on #confirmButton
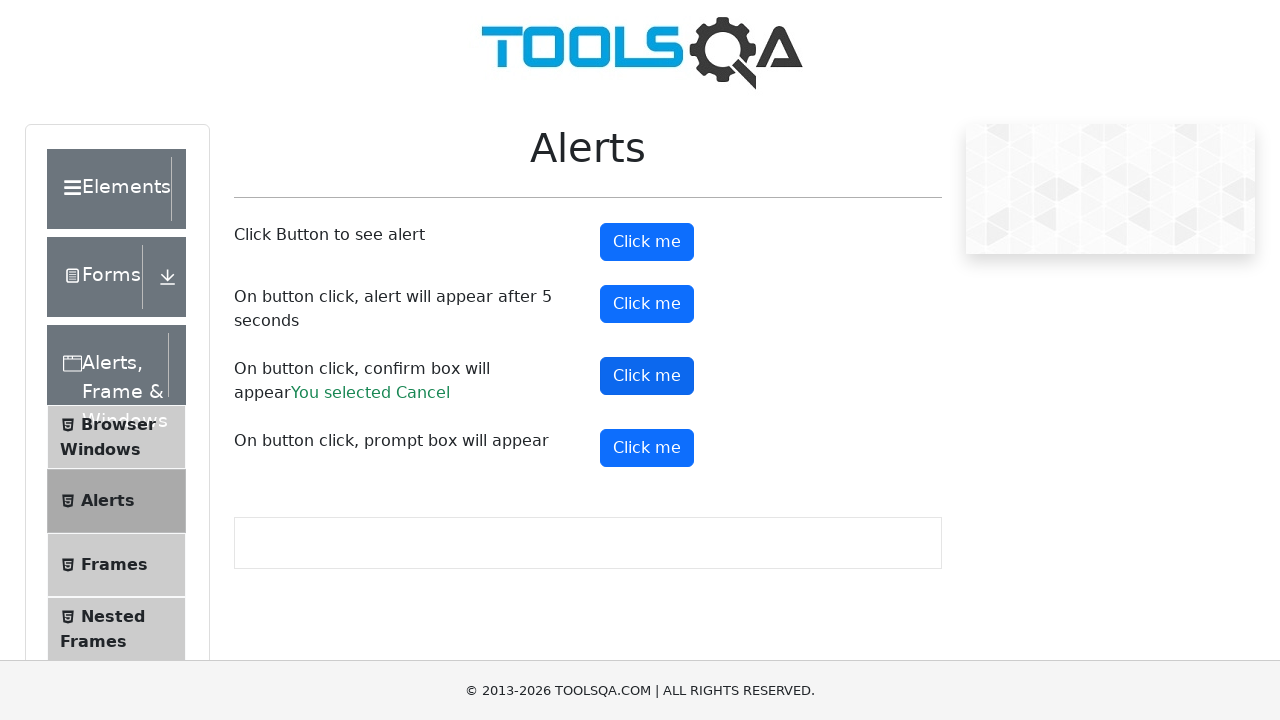

Set up dialog handler to dismiss alert dialogs
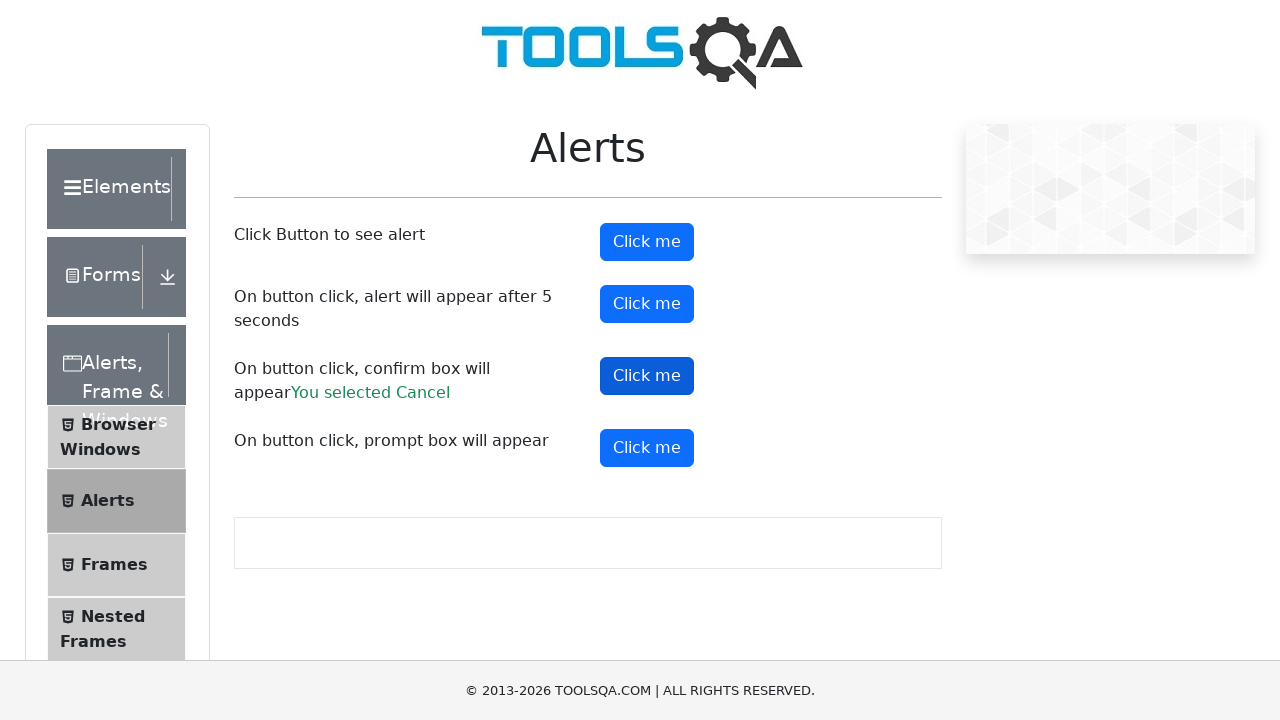

Clicked confirm button again to trigger and handle alert dialog at (647, 376) on #confirmButton
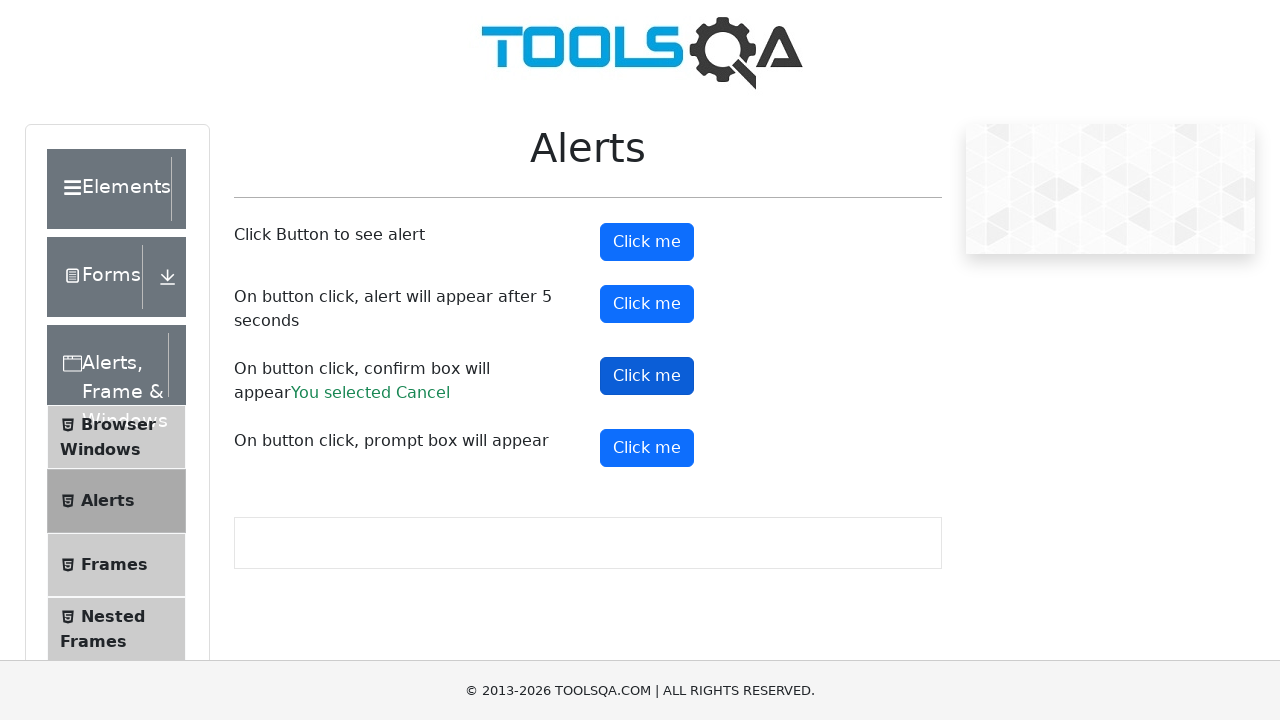

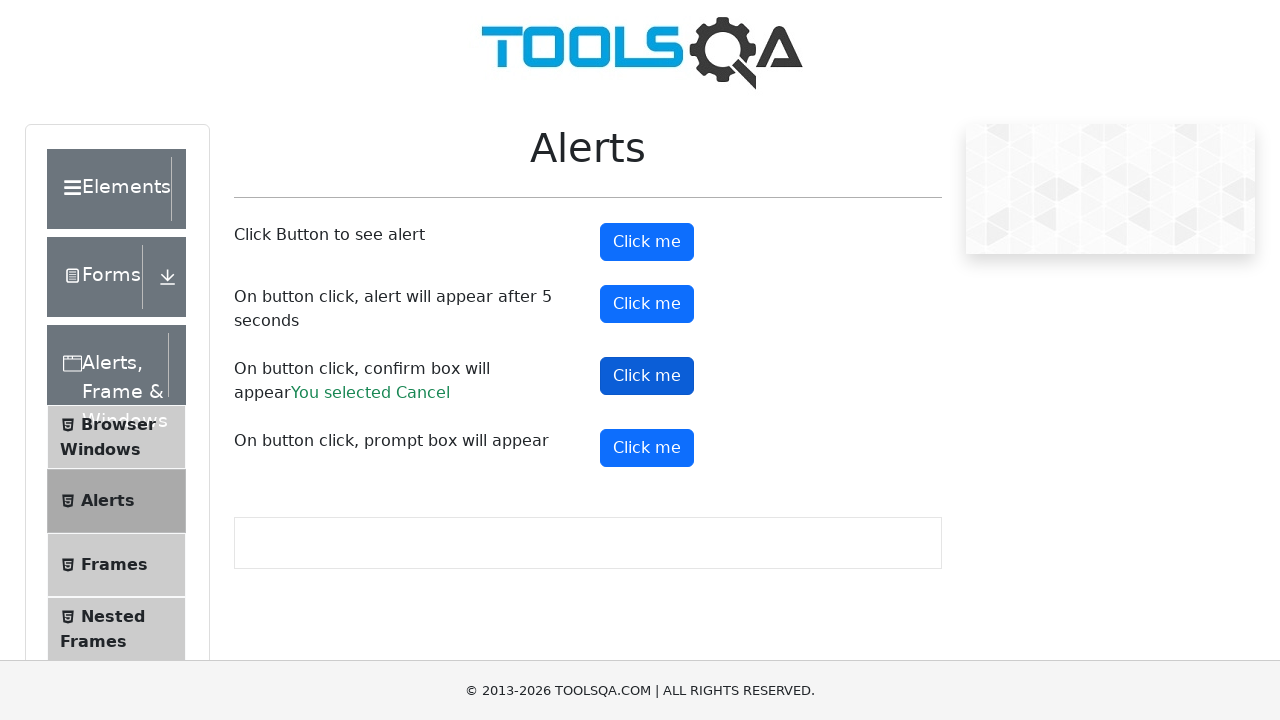